Tests selecting values from a dropdown using different selection methods: by label, by value, and by index

Starting URL: https://freelance-learn-automation.vercel.app/signup

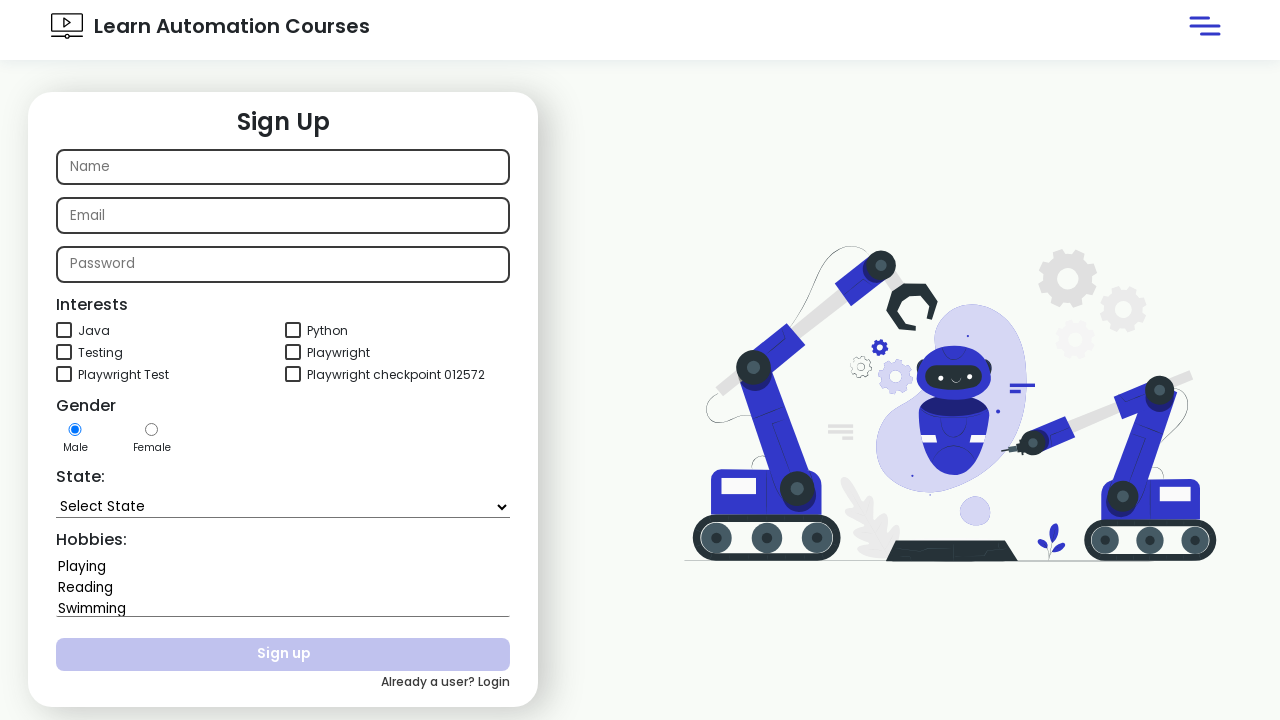

Selected 'Goa' from state dropdown by label on #state
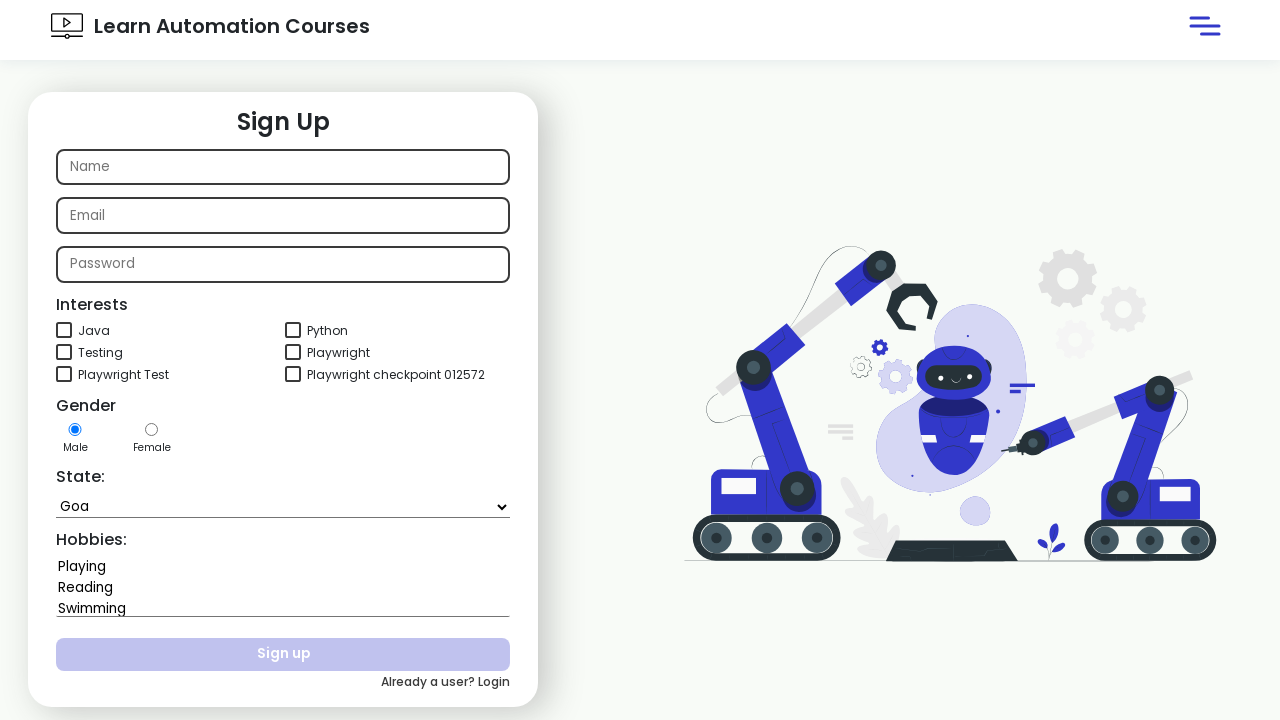

Selected 'Bihar' from state dropdown by value on #state
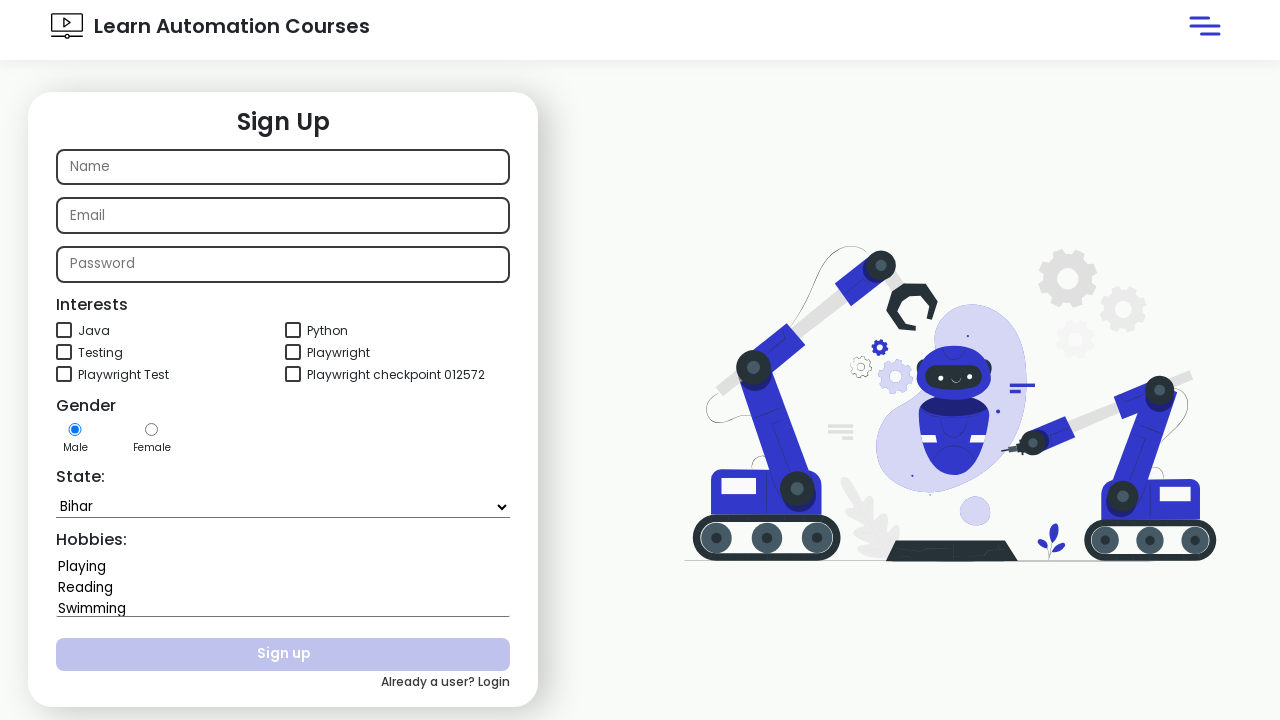

Selected option at index 6 from state dropdown on #state
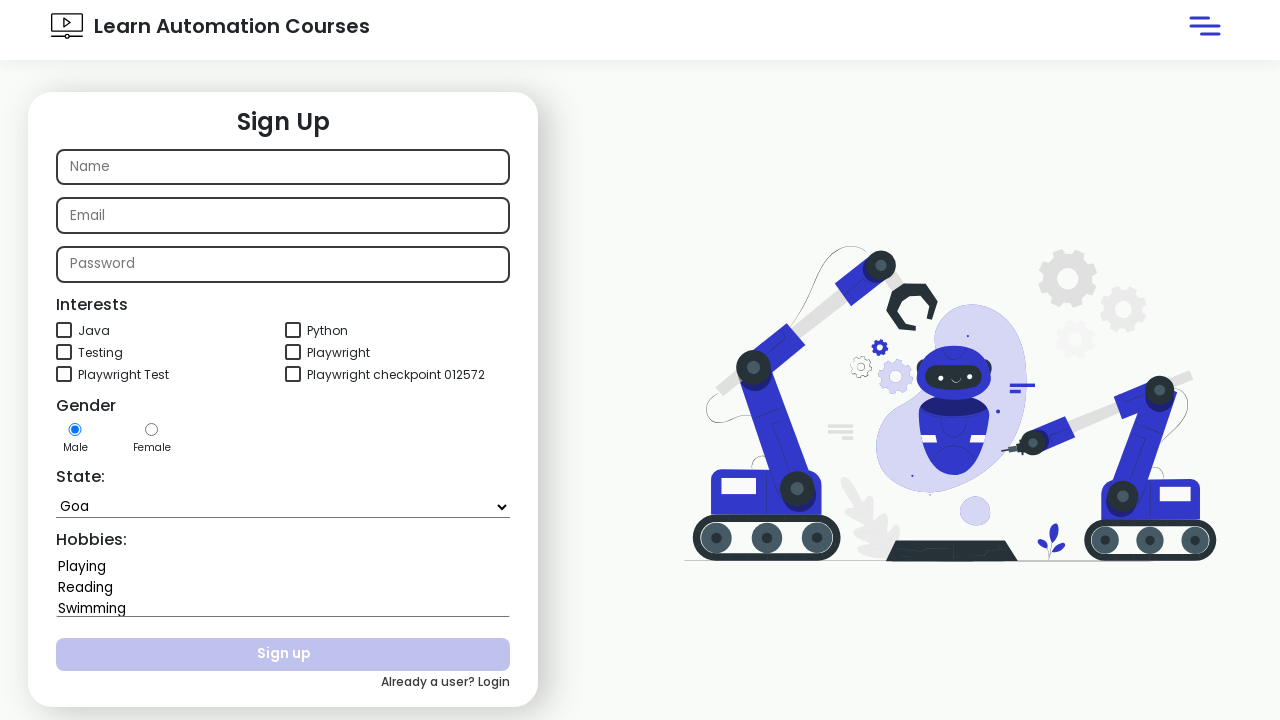

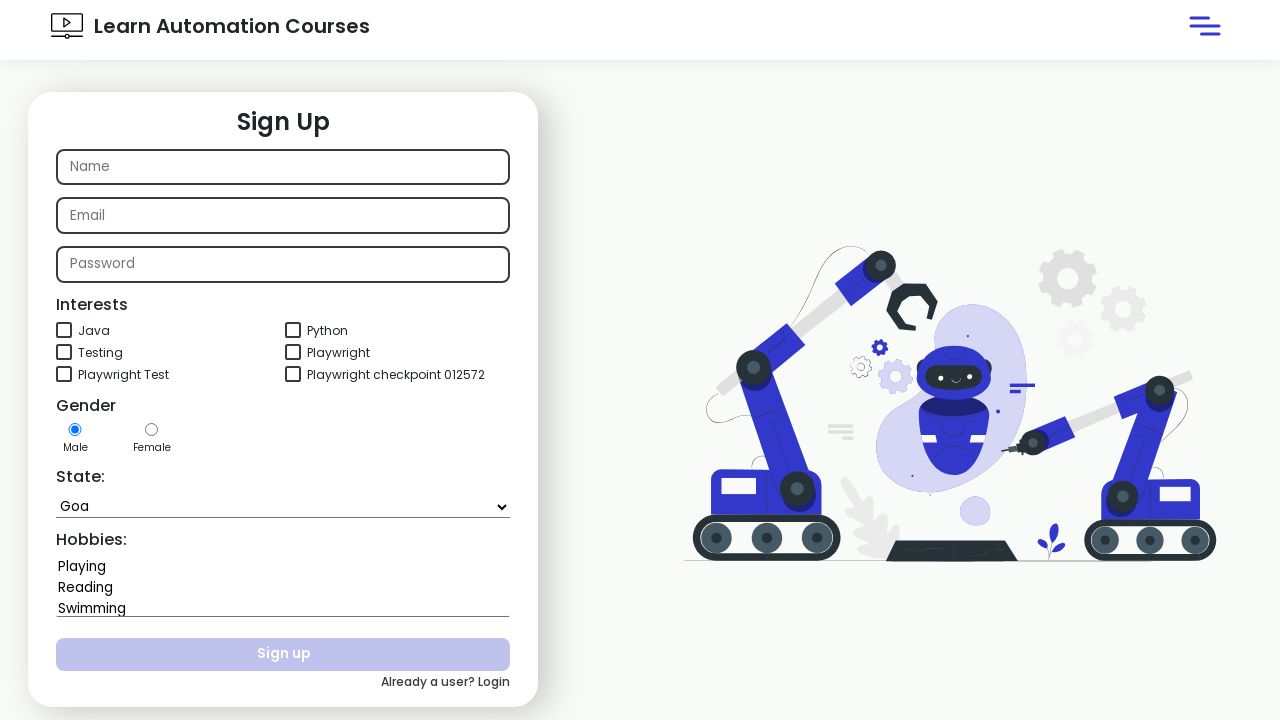